Verifies that authors without a GitHub username are not displayed as clickable links

Starting URL: https://devchecklists.com/

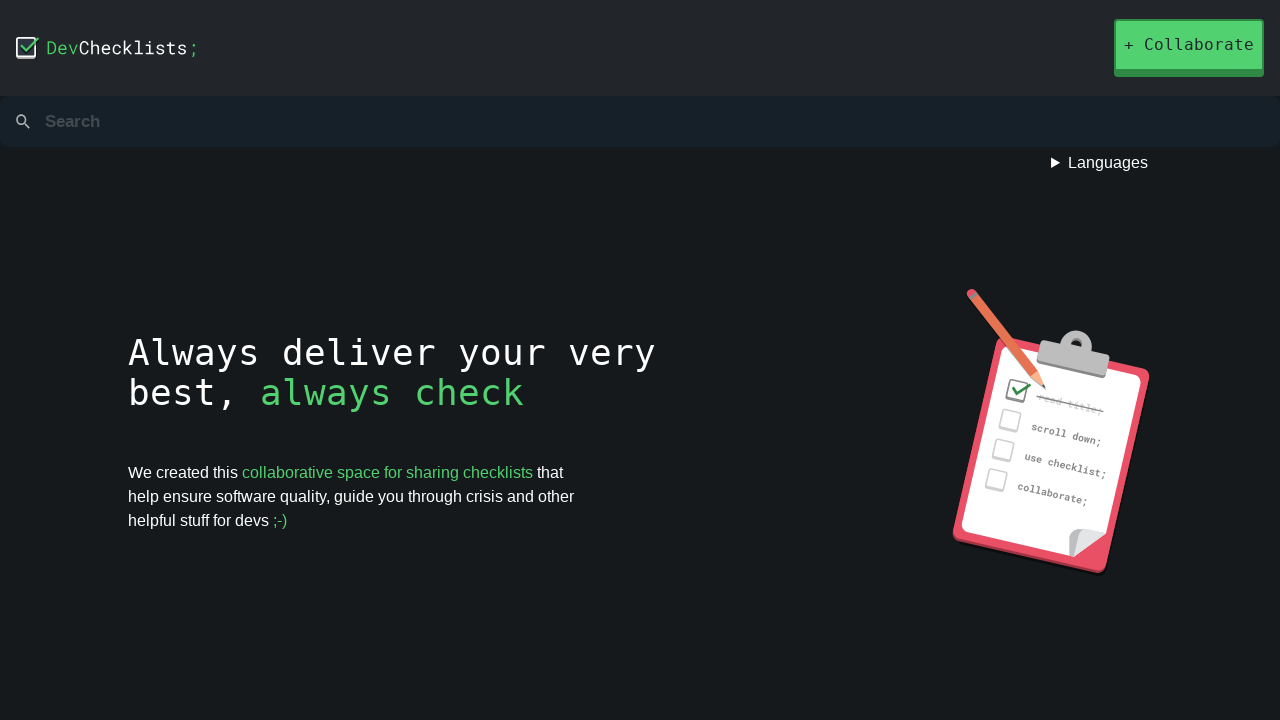

Retrieved count of 'Aline Silveira' links
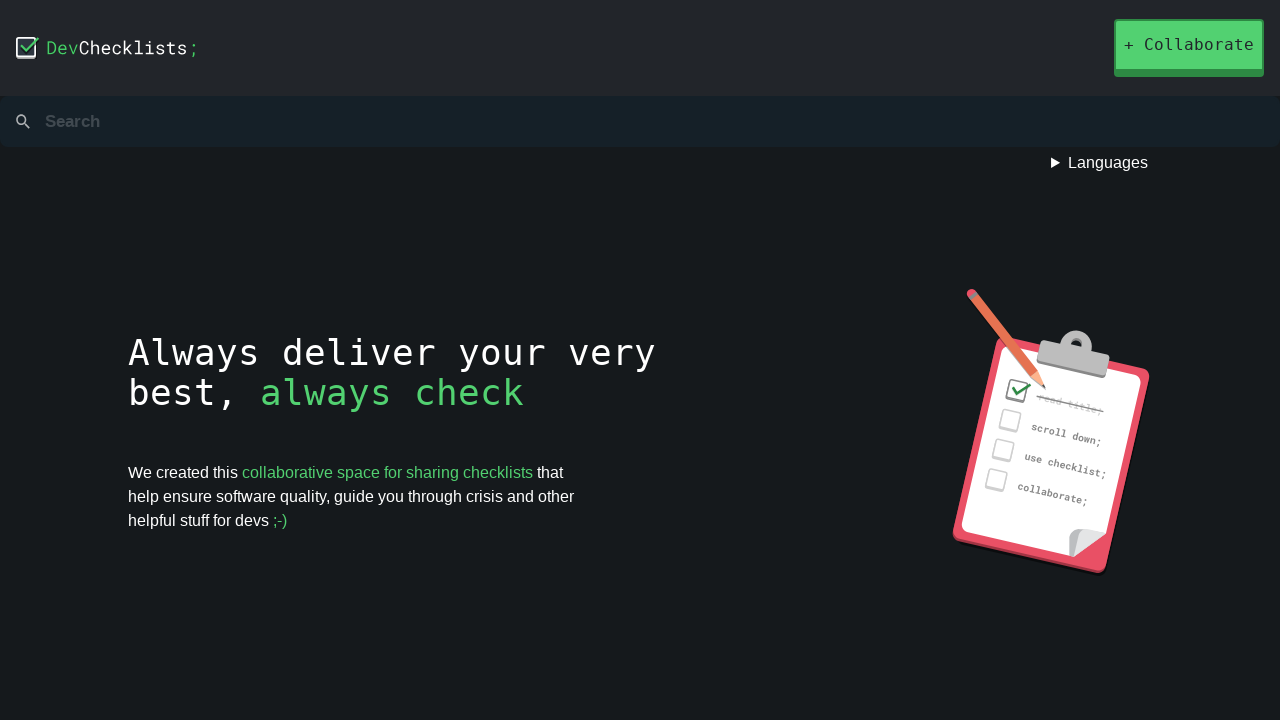

Verified that Aline Silveira (author without GitHub username) is not displayed as a link
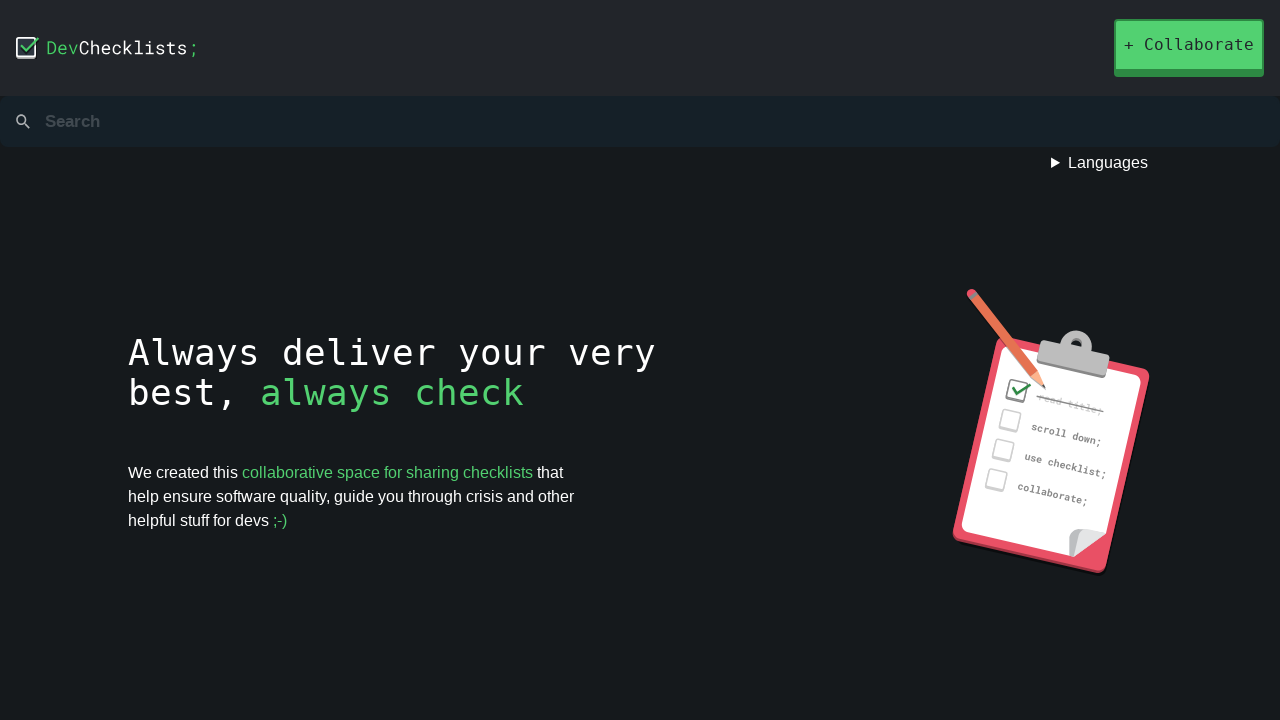

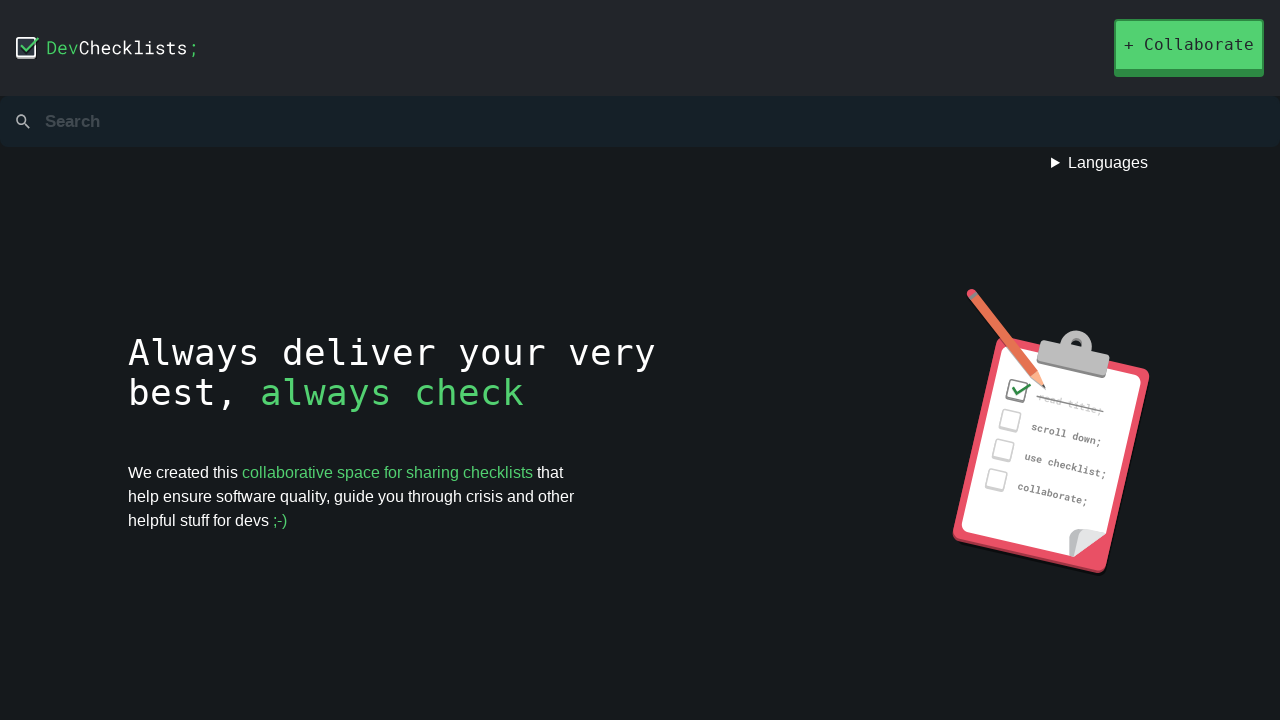